Navigates to the Rahul Shetty Academy Selenium Practice e-commerce page and waits for it to load. The script sets up the browser but performs no further interactions.

Starting URL: https://rahulshettyacademy.com/seleniumPractise/#/

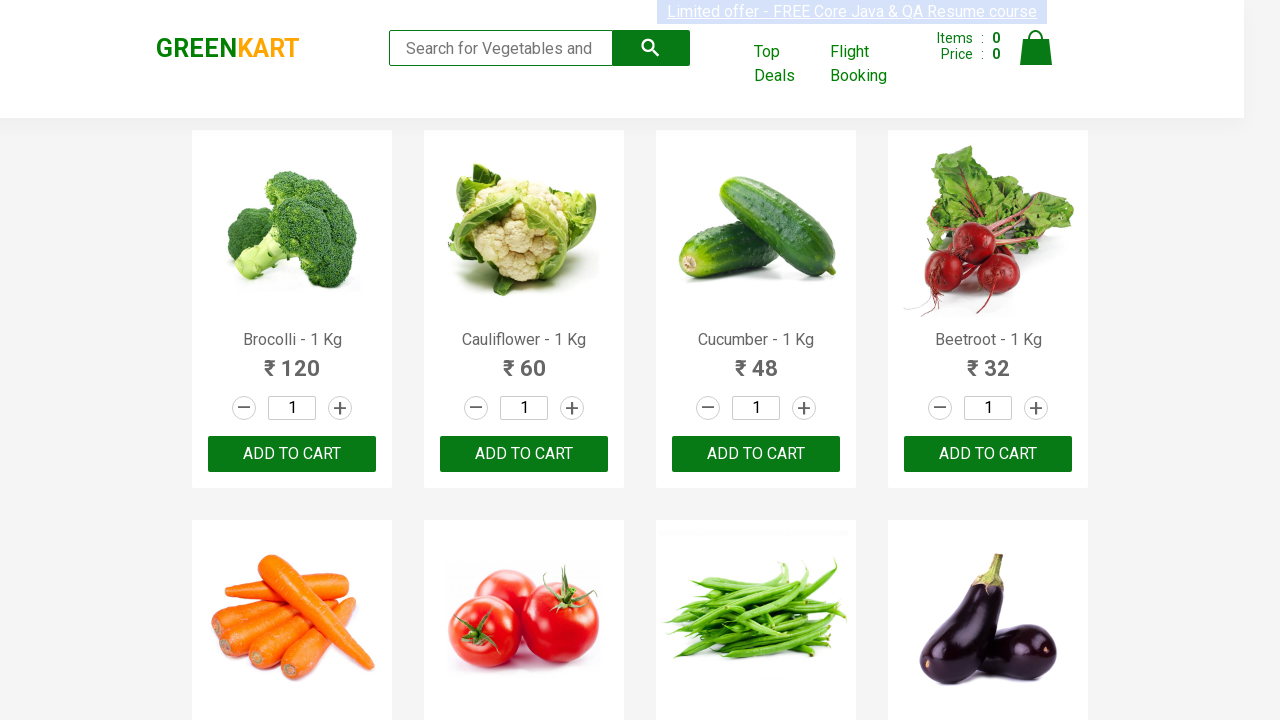

Waited for page DOM to load on Rahul Shetty Academy Selenium Practice e-commerce page
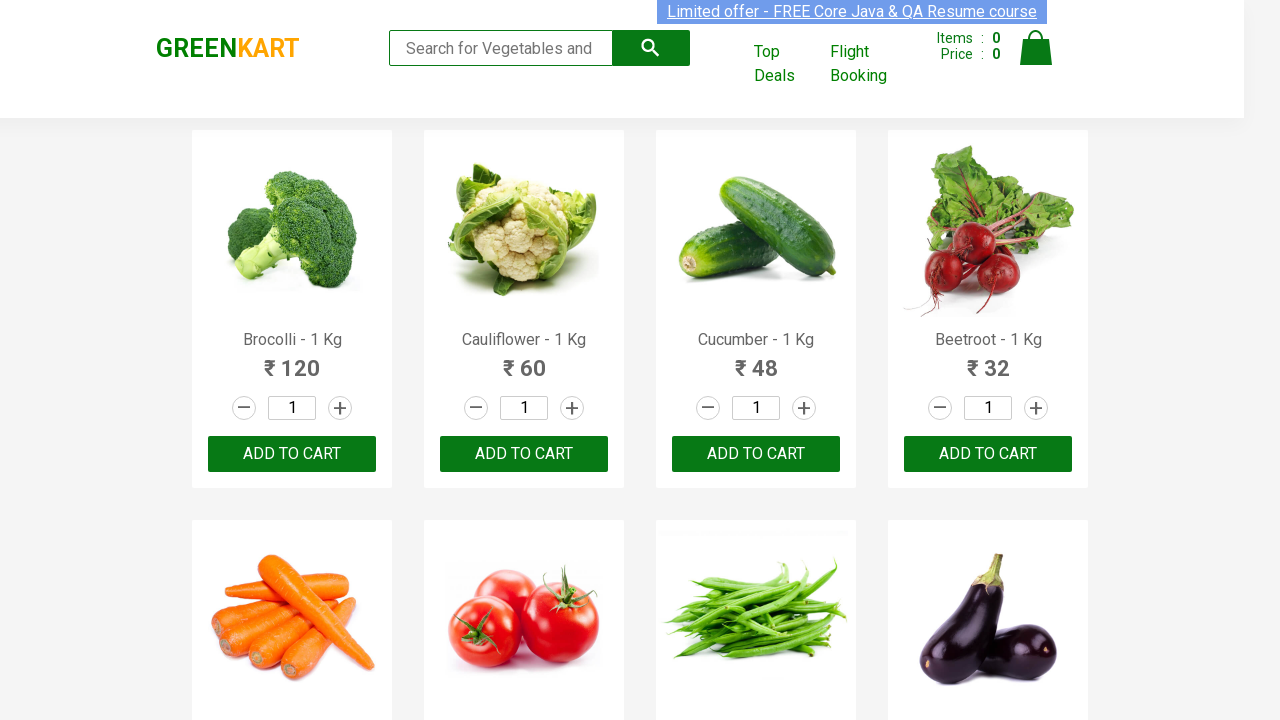

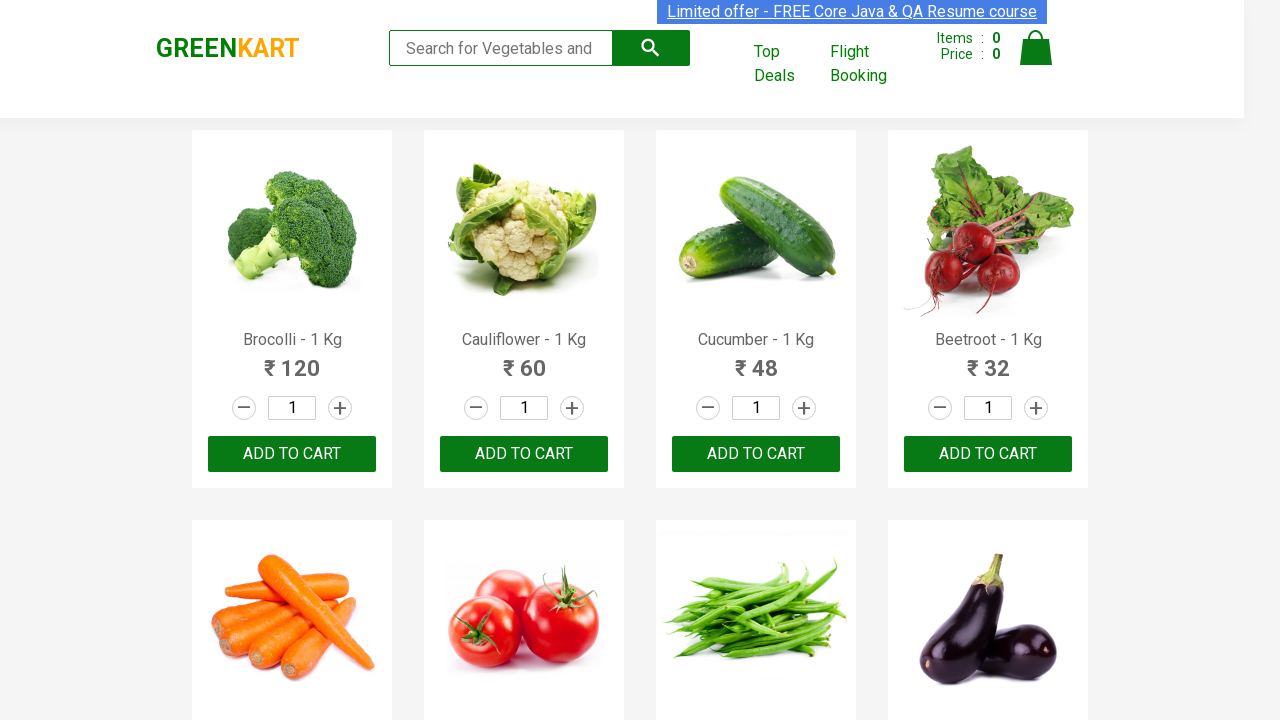